Tests the clear button functionality on an online calculator after entering a numeric digit (1)

Starting URL: https://www.online-calculator.com/full-screen-calculator/

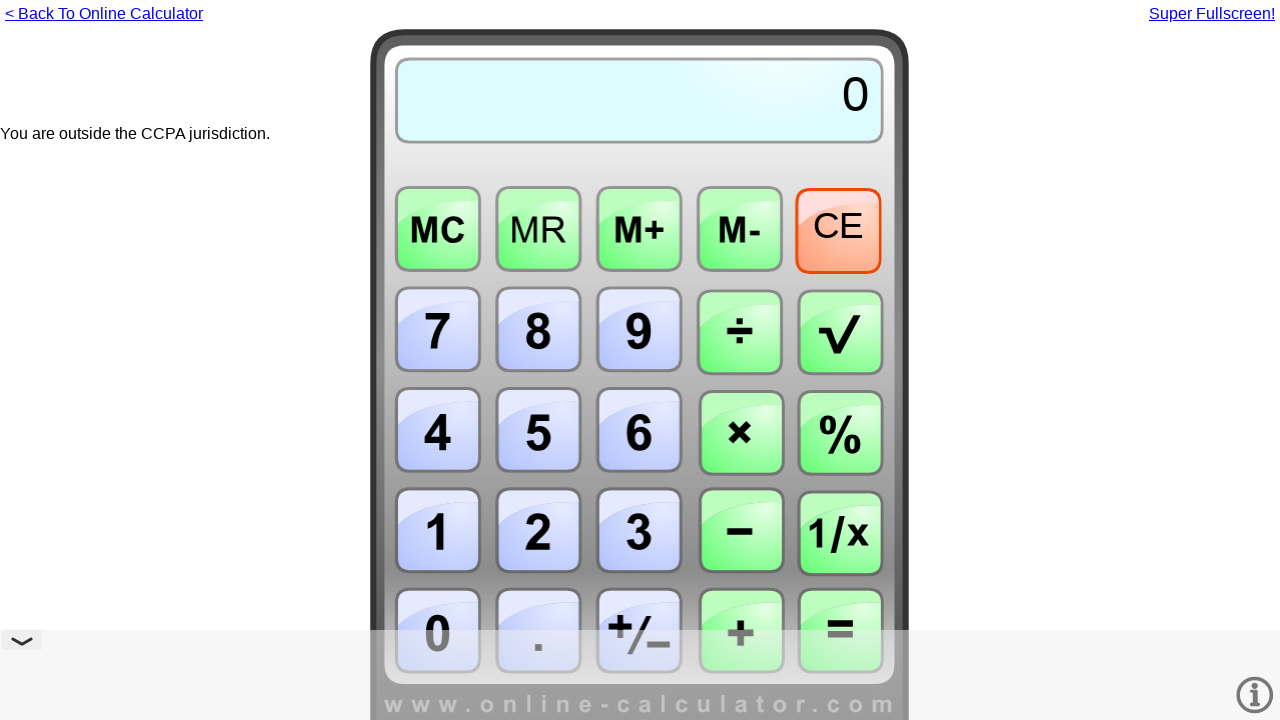

Pressed numeric key 1 on calculator
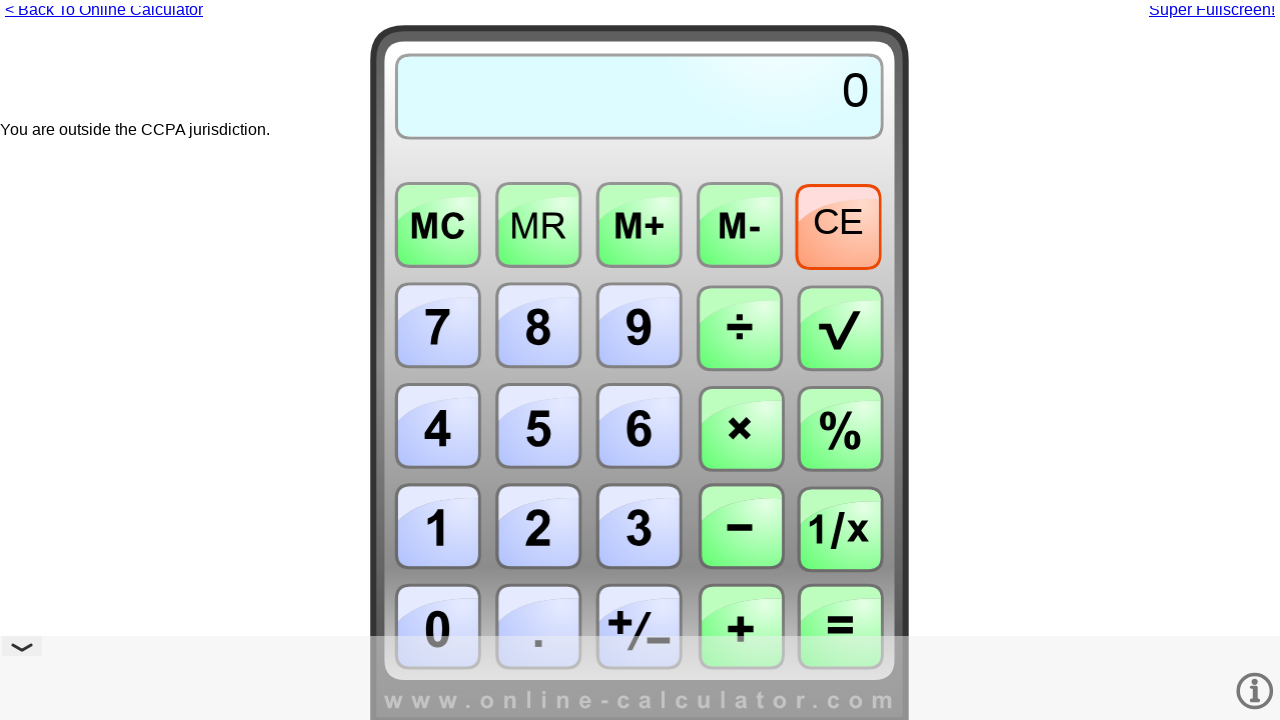

Pressed 'c' key to clear calculator
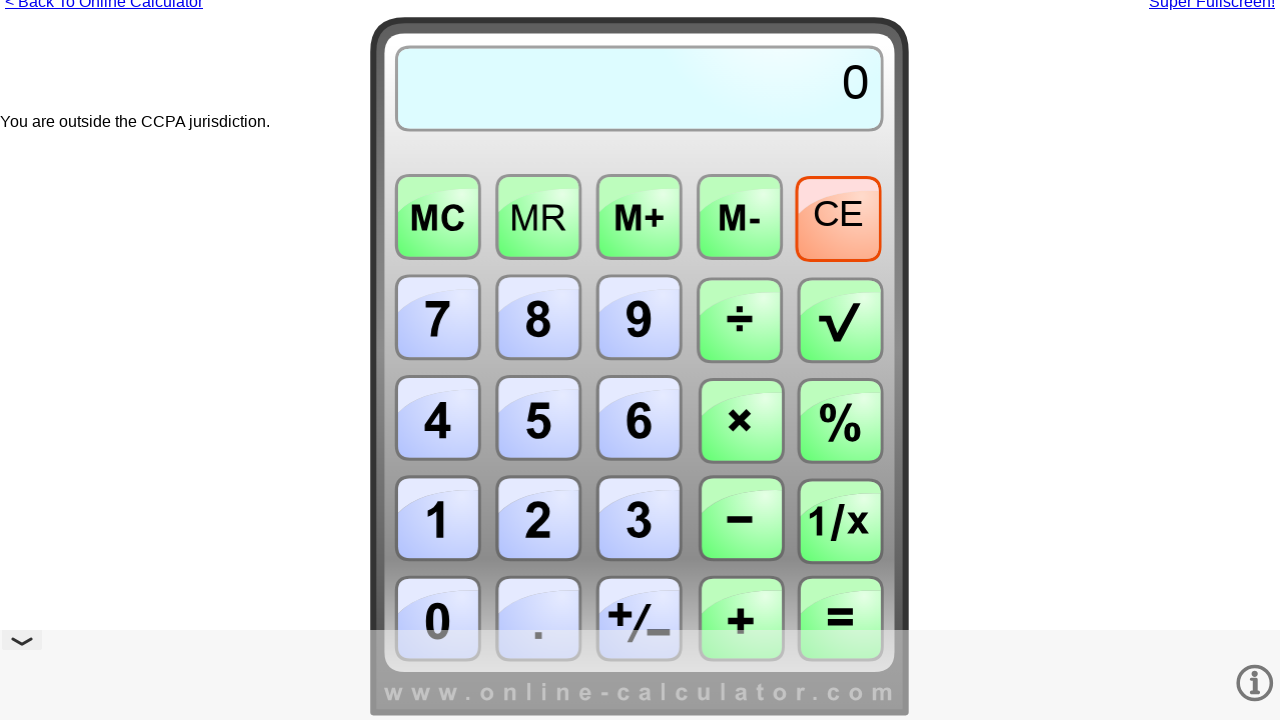

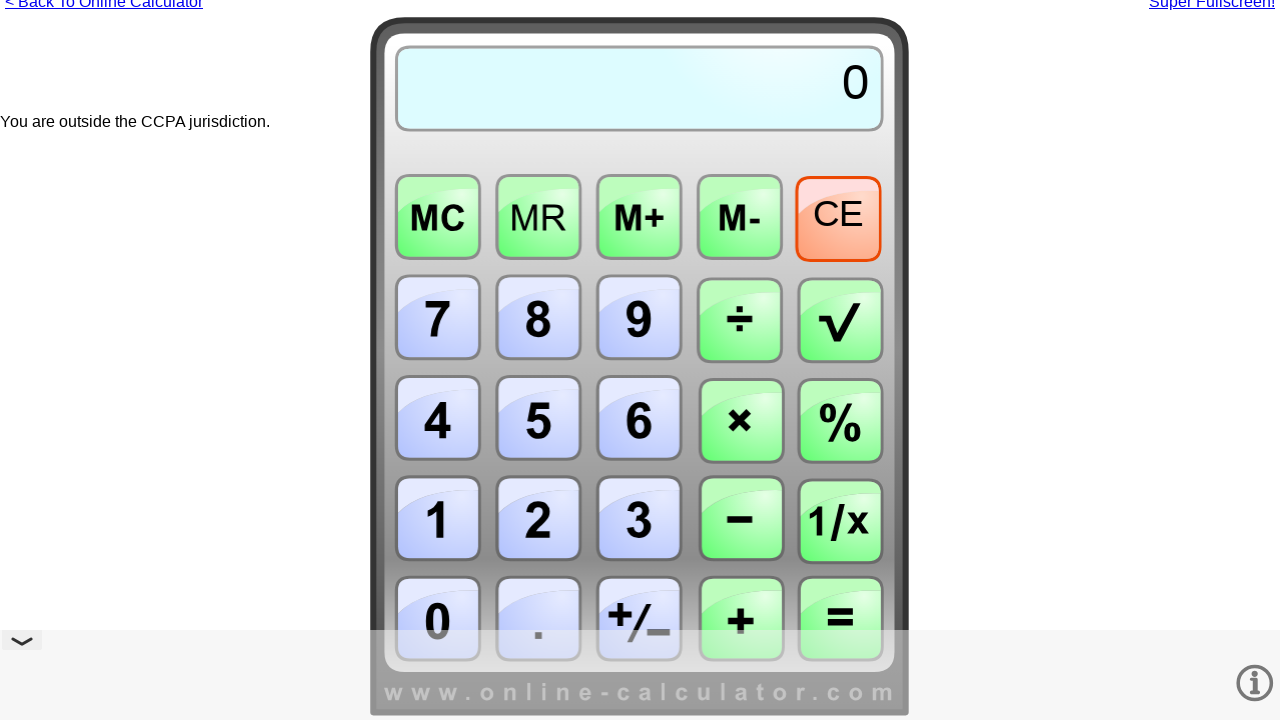